Tests that other controls are hidden when editing a todo item

Starting URL: https://demo.playwright.dev/todomvc

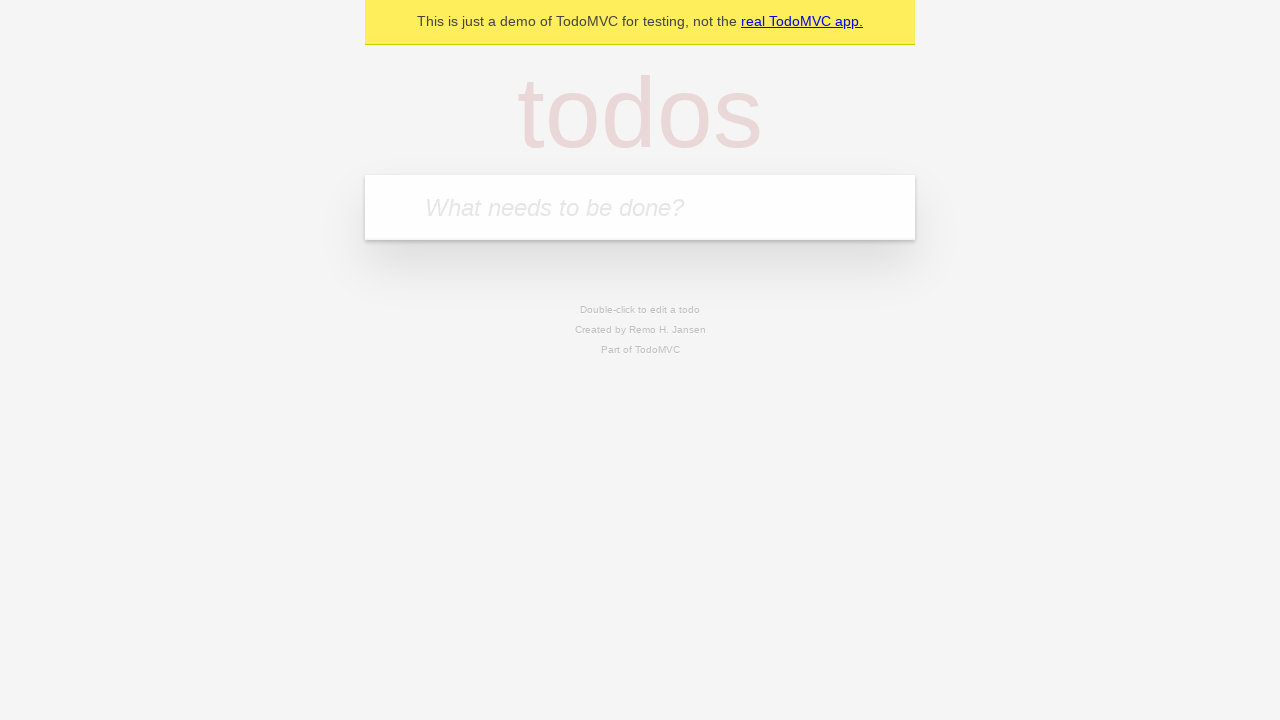

Filled todo input with 'buy some cheese' on internal:attr=[placeholder="What needs to be done?"i]
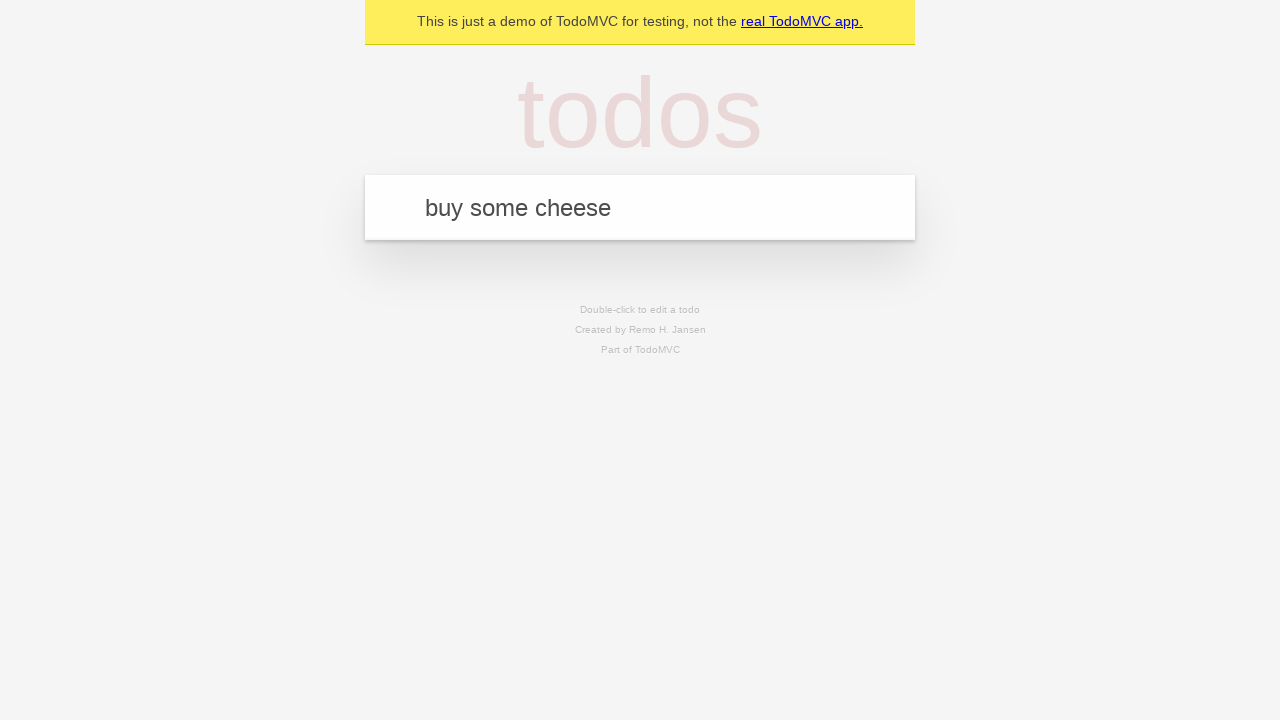

Pressed Enter to add first todo on internal:attr=[placeholder="What needs to be done?"i]
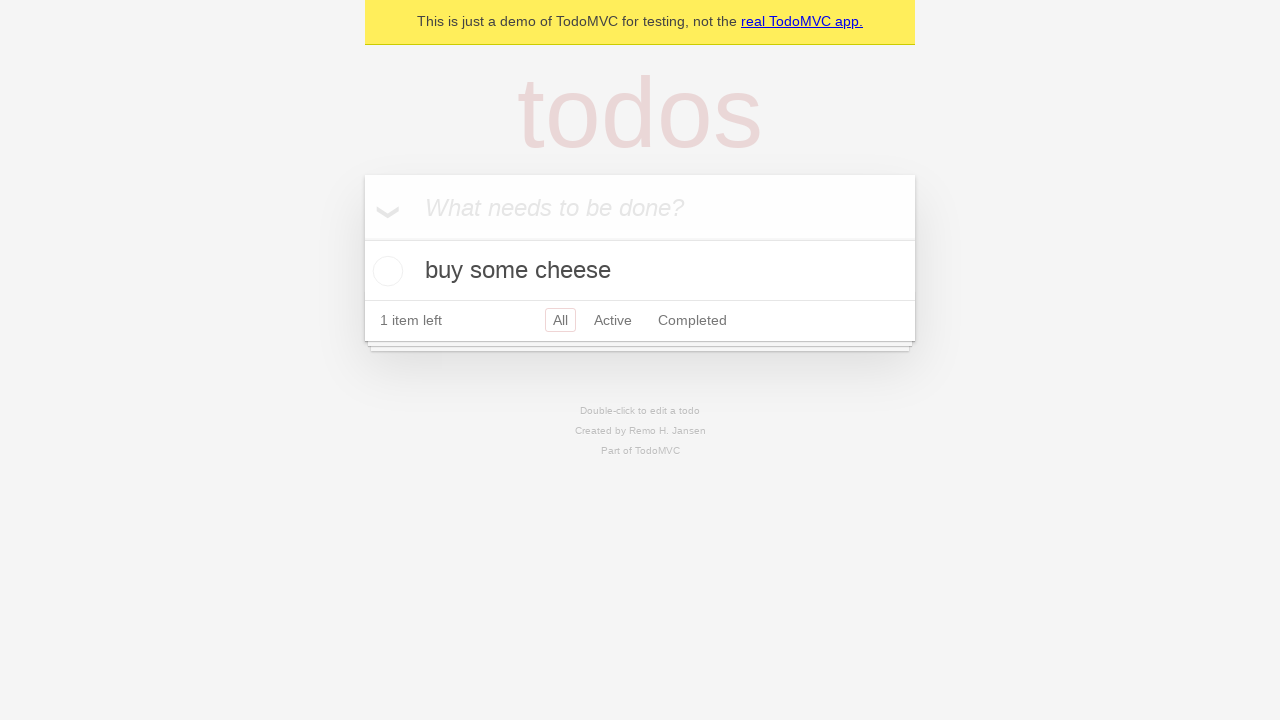

Filled todo input with 'feed the cat' on internal:attr=[placeholder="What needs to be done?"i]
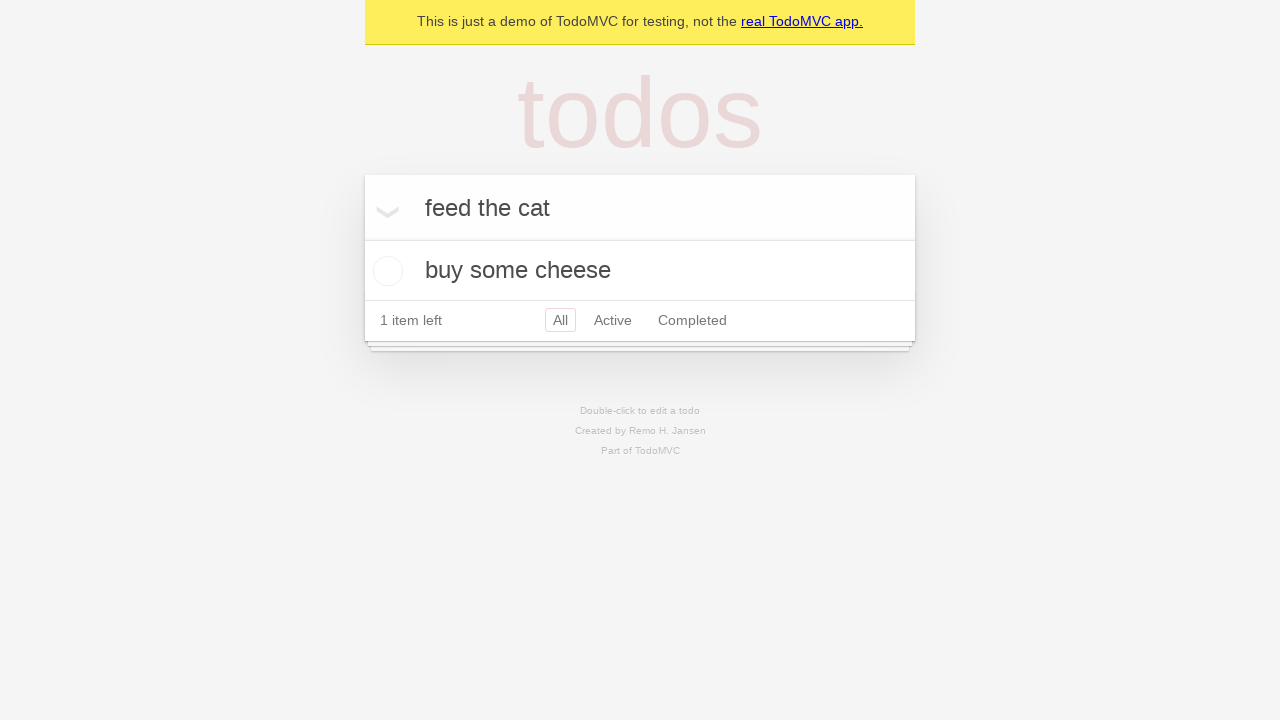

Pressed Enter to add second todo on internal:attr=[placeholder="What needs to be done?"i]
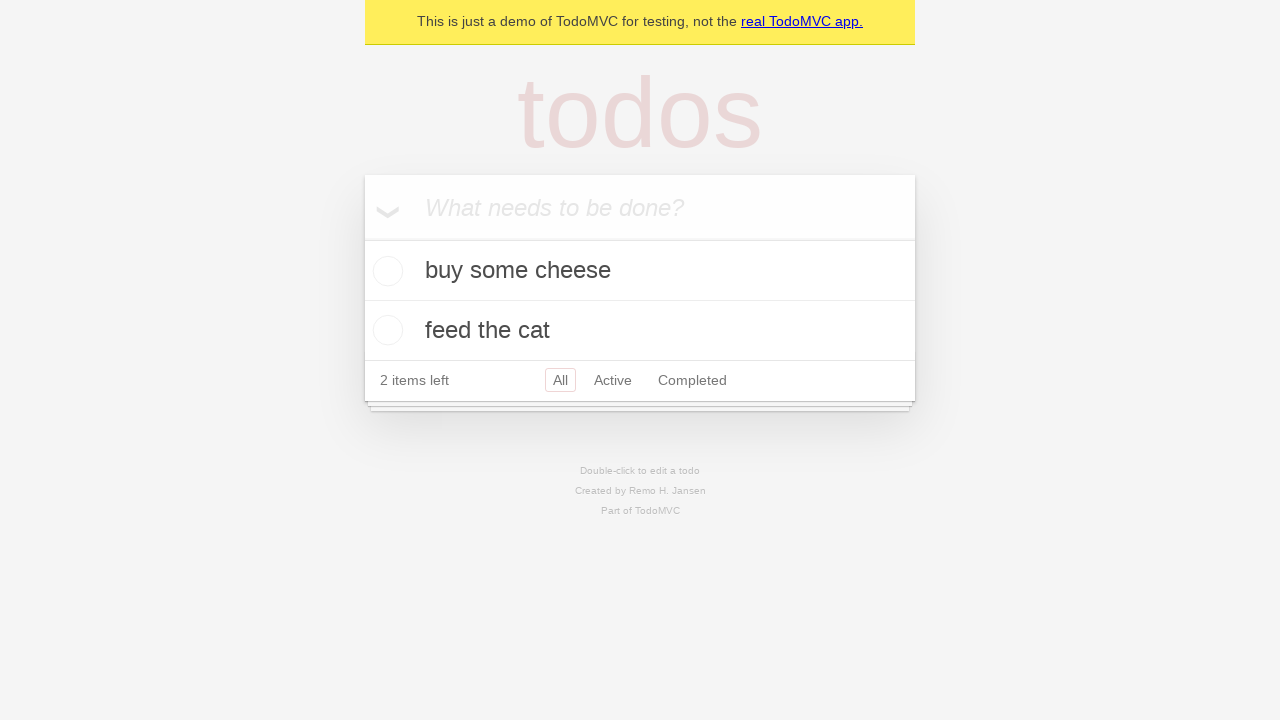

Filled todo input with 'book a doctors appointment' on internal:attr=[placeholder="What needs to be done?"i]
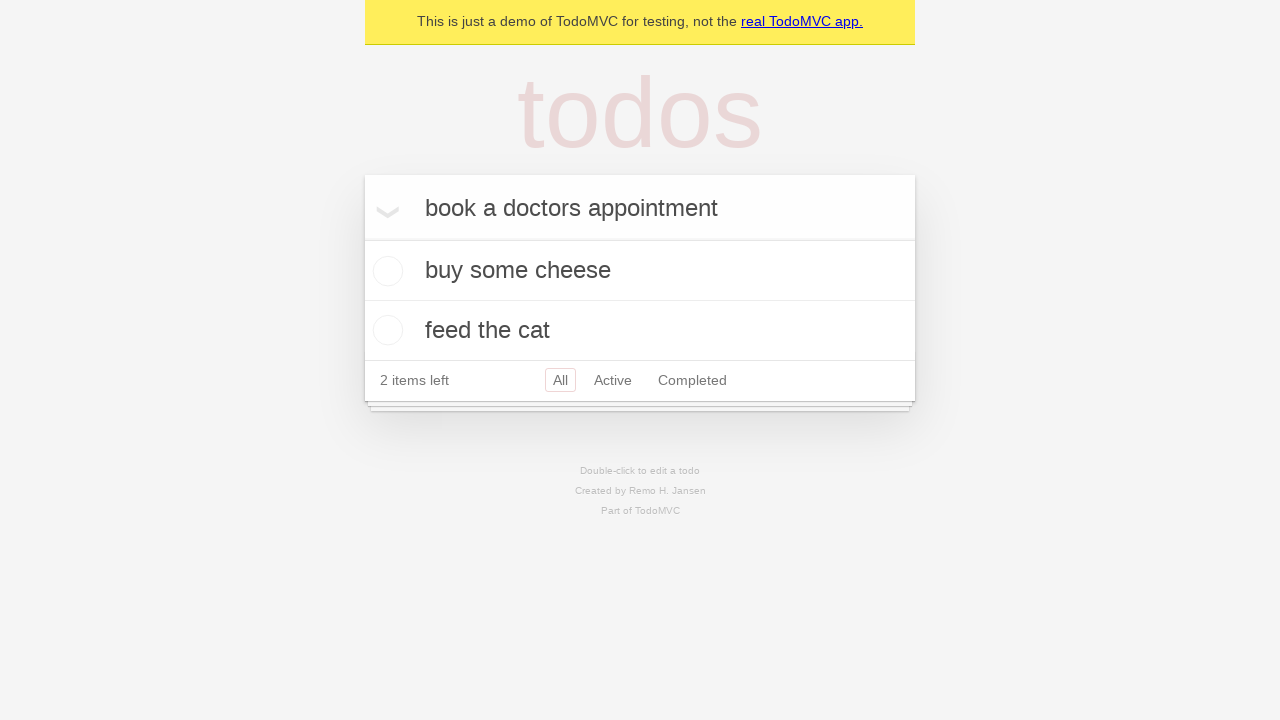

Pressed Enter to add third todo on internal:attr=[placeholder="What needs to be done?"i]
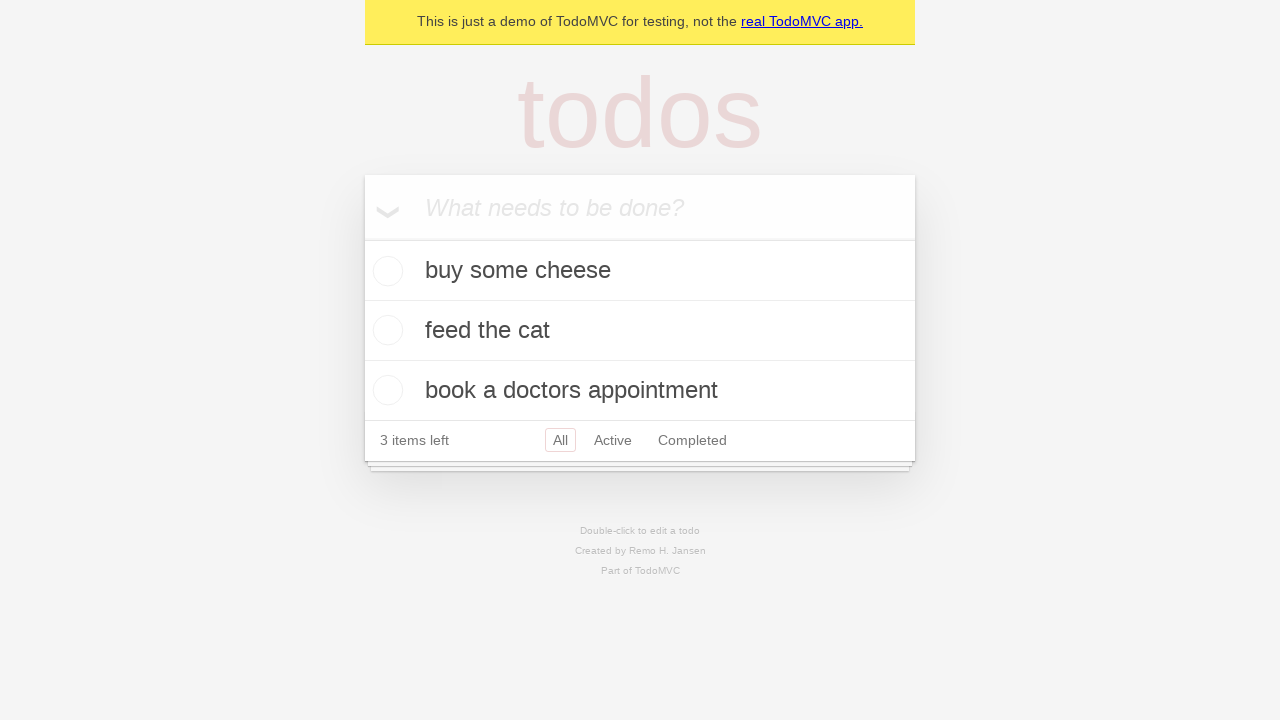

Waited for third todo item to appear
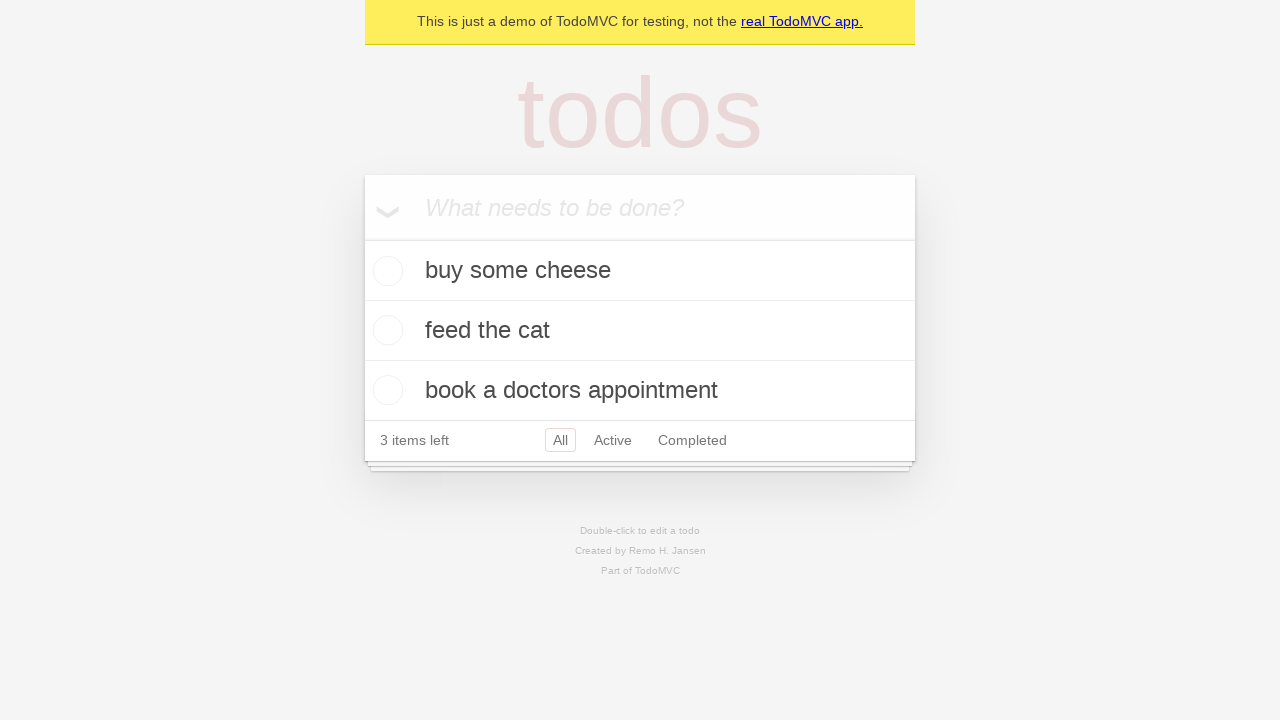

Double-clicked second todo item to enter edit mode at (640, 331) on internal:testid=[data-testid="todo-item"s] >> nth=1
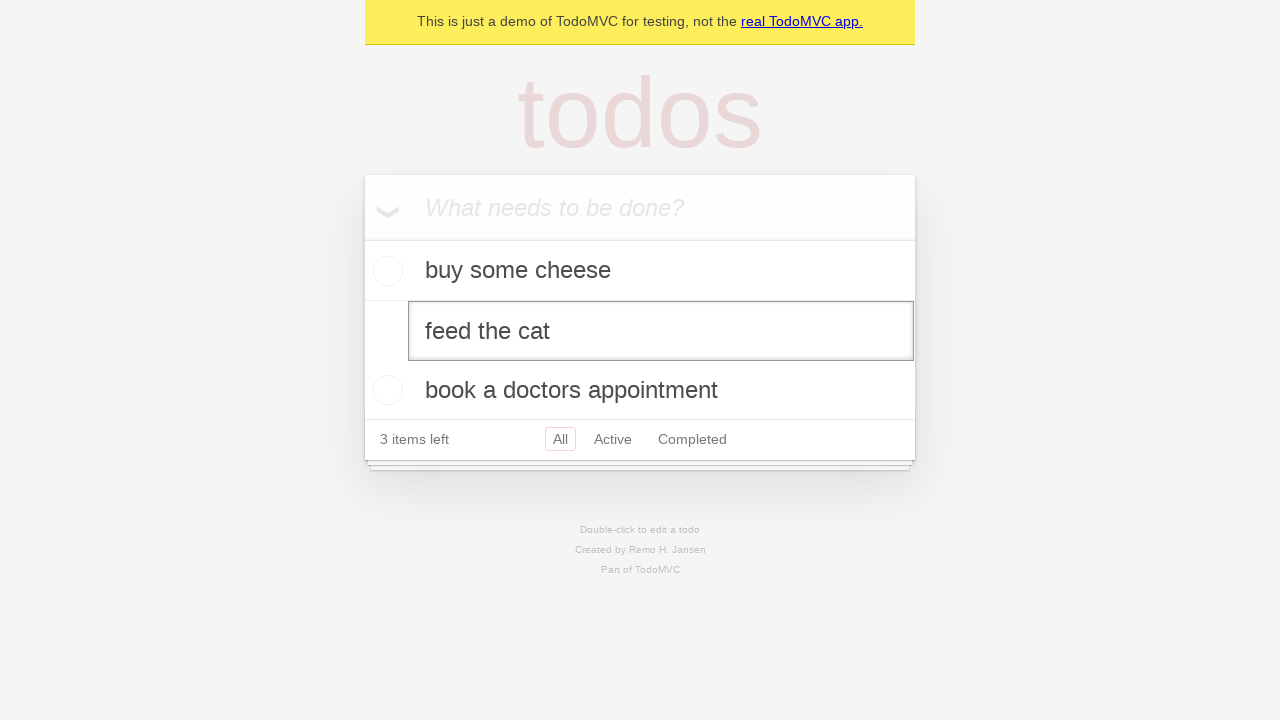

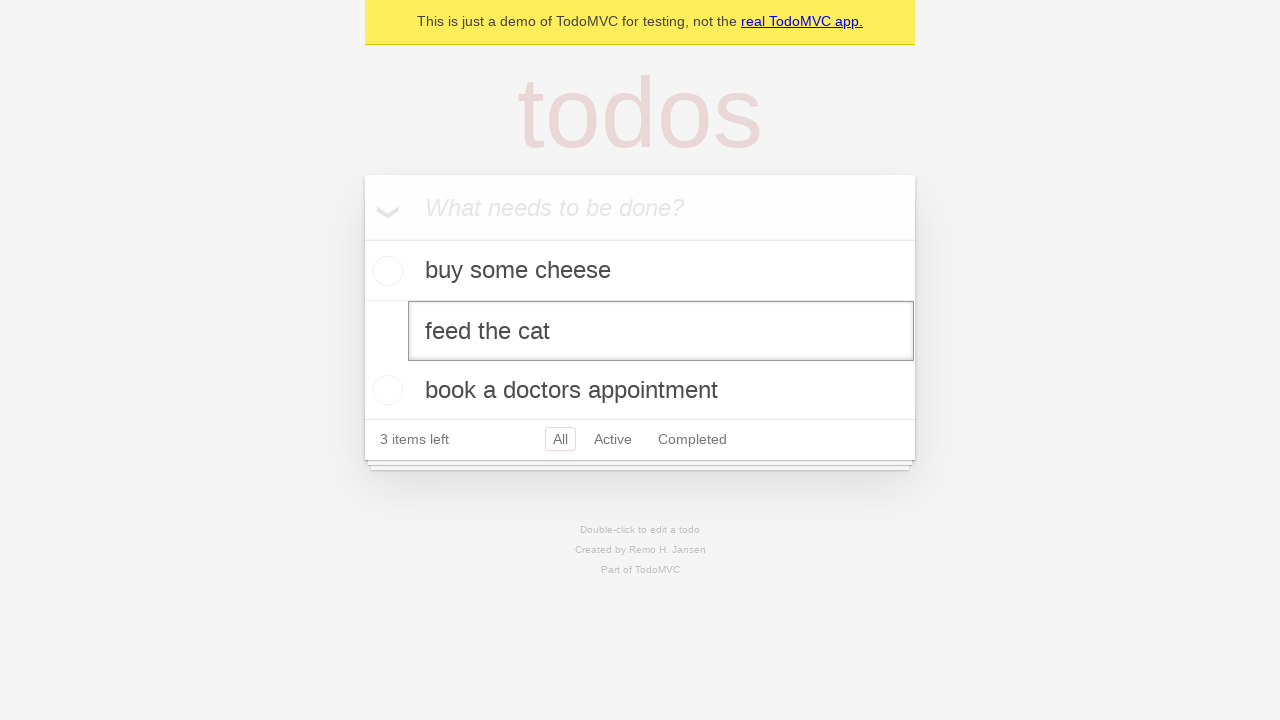